Verifies that the Name input label is present and visible on the form

Starting URL: https://demoqa.com/automation-practice-form

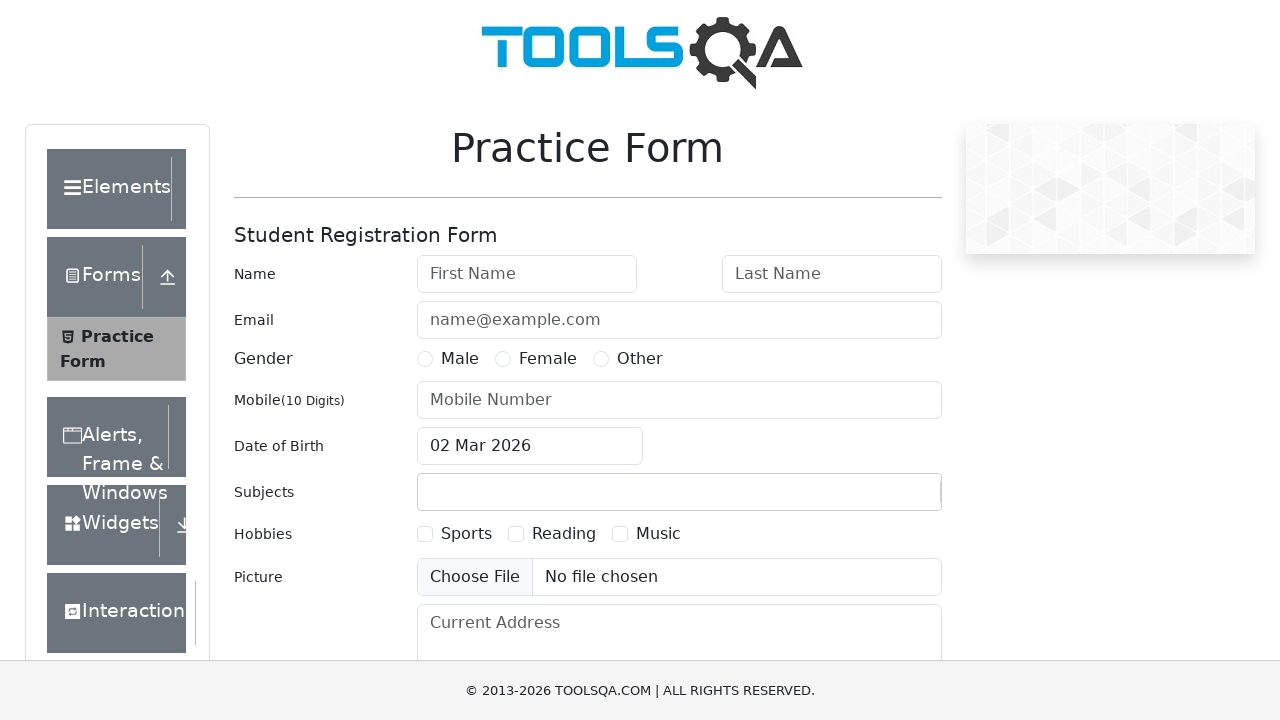

Waited for Name input label to be present in the DOM
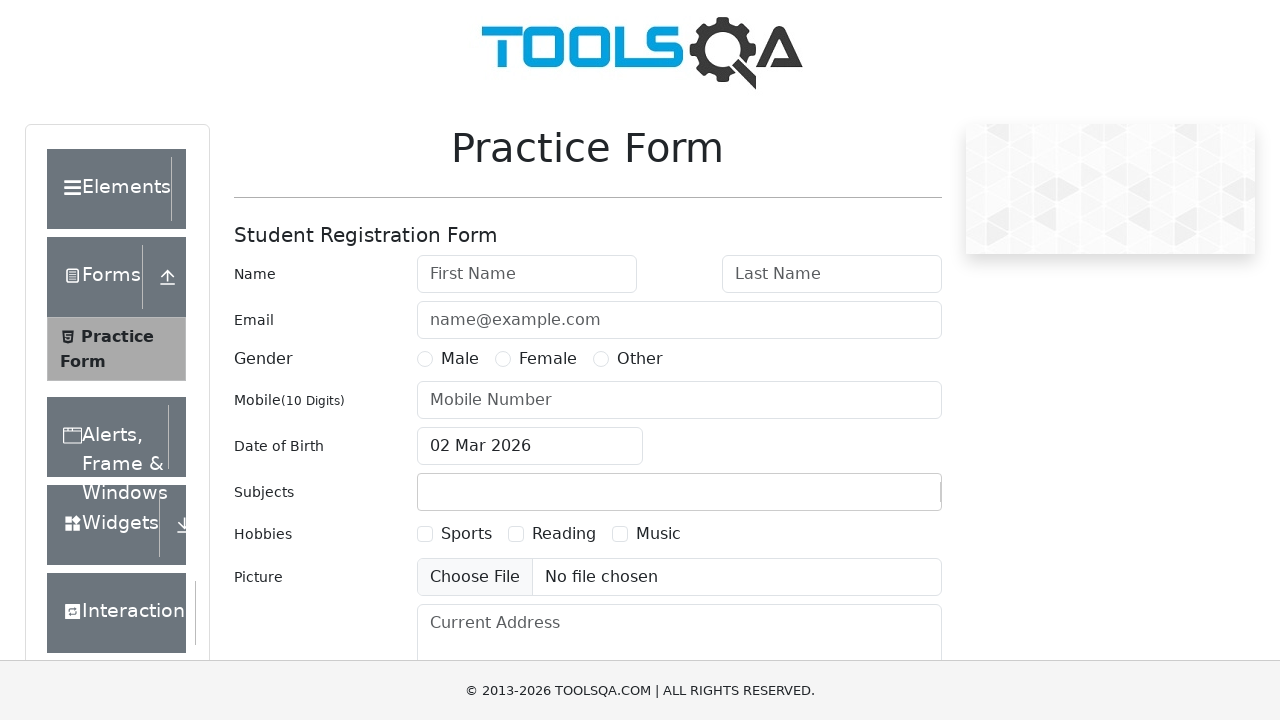

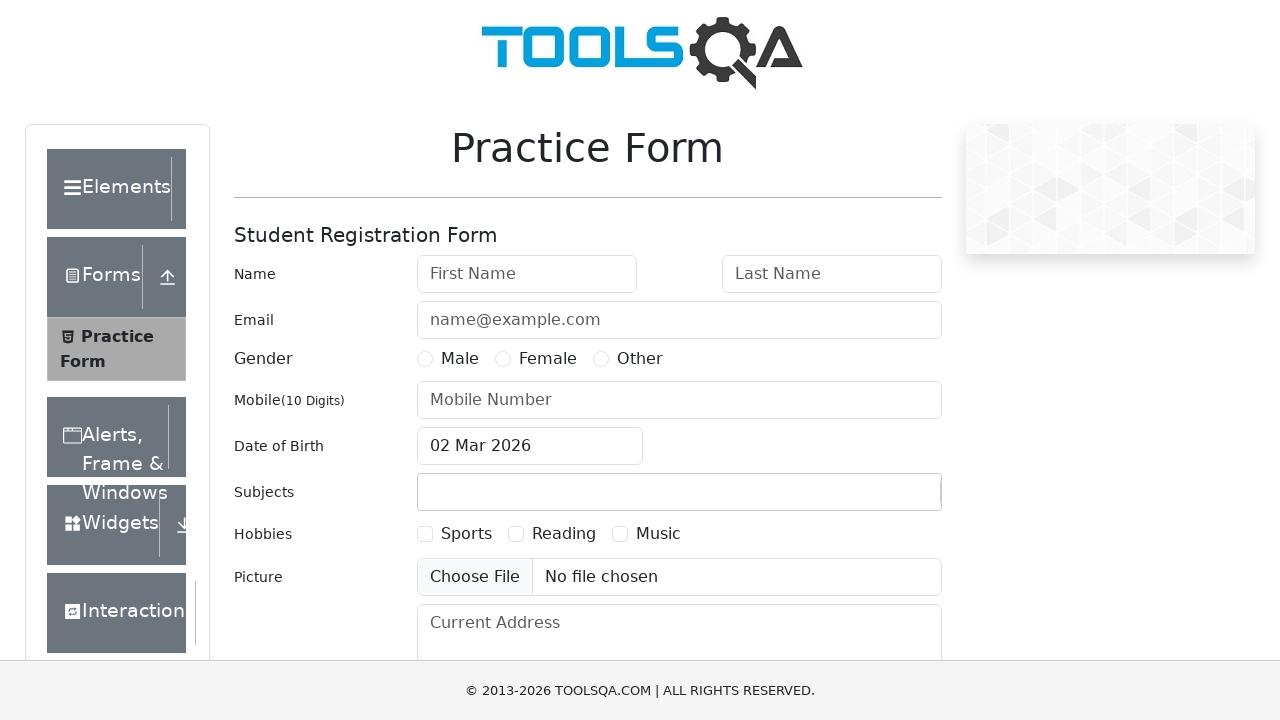